Verifies the h2 header text on the login page

Starting URL: https://the-internet.herokuapp.com/

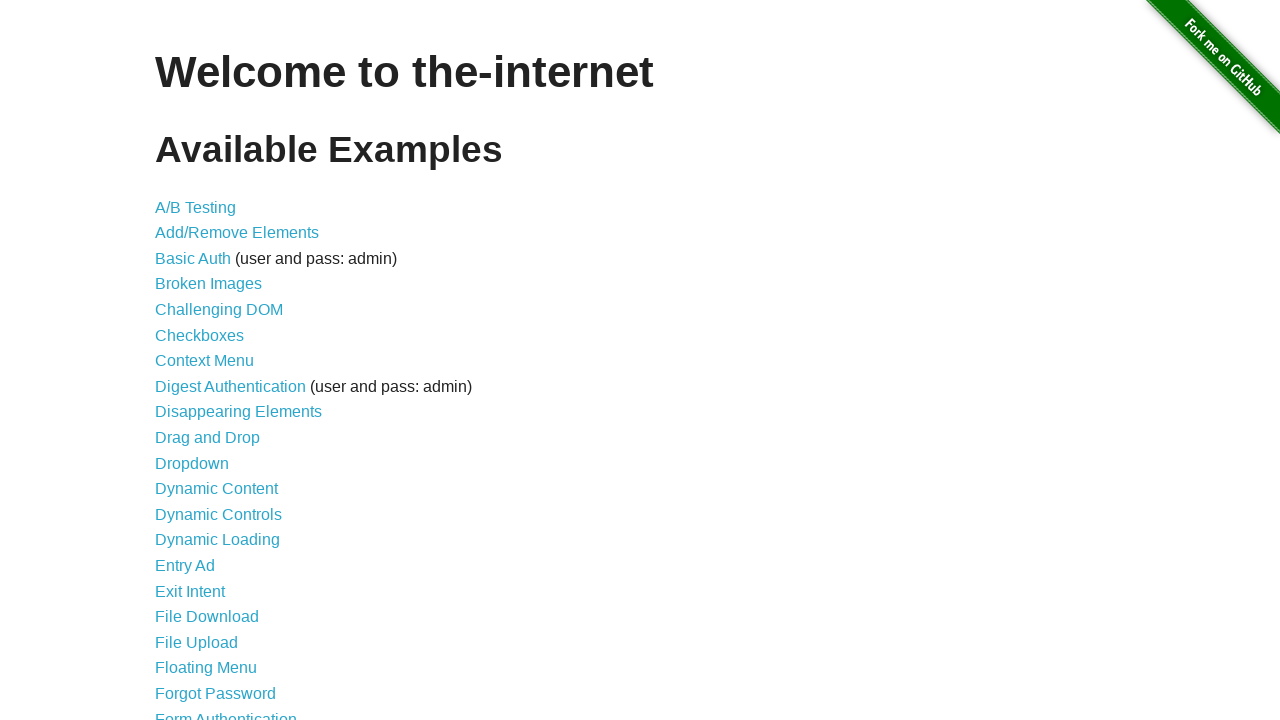

Clicked on Form Authentication link at (226, 712) on xpath=//a[text()="Form Authentication"]
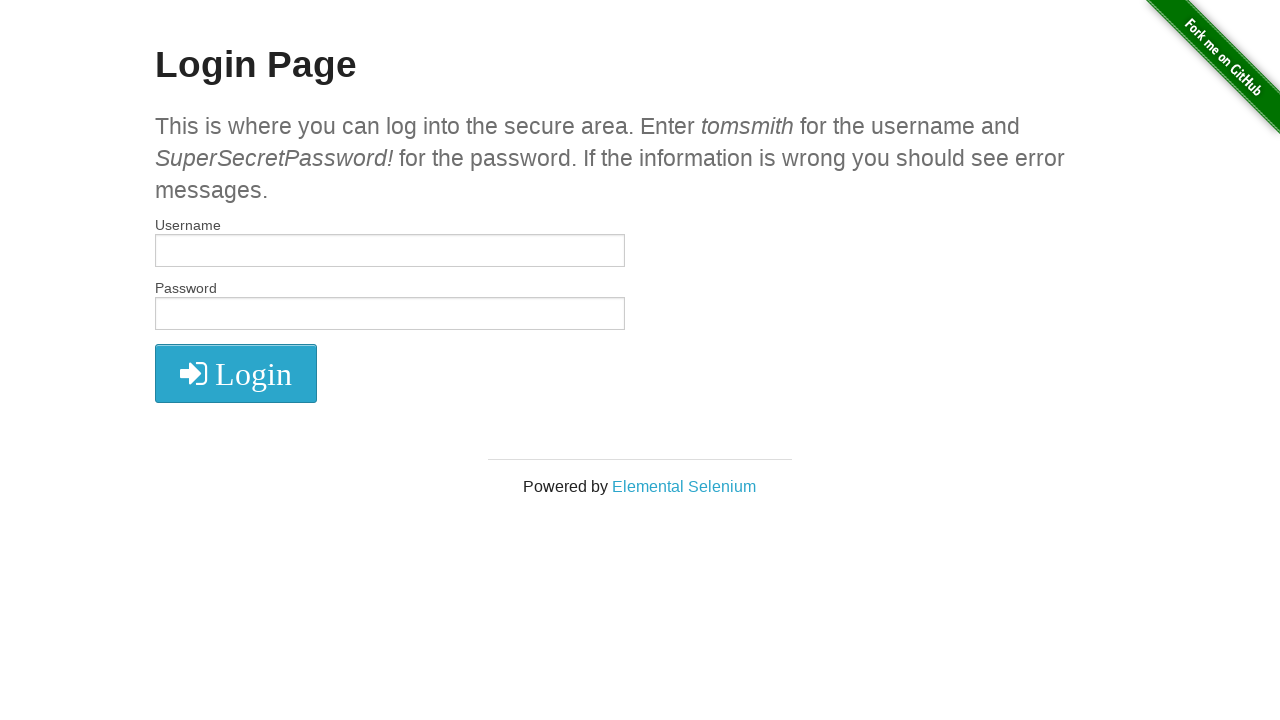

Located h2 header element
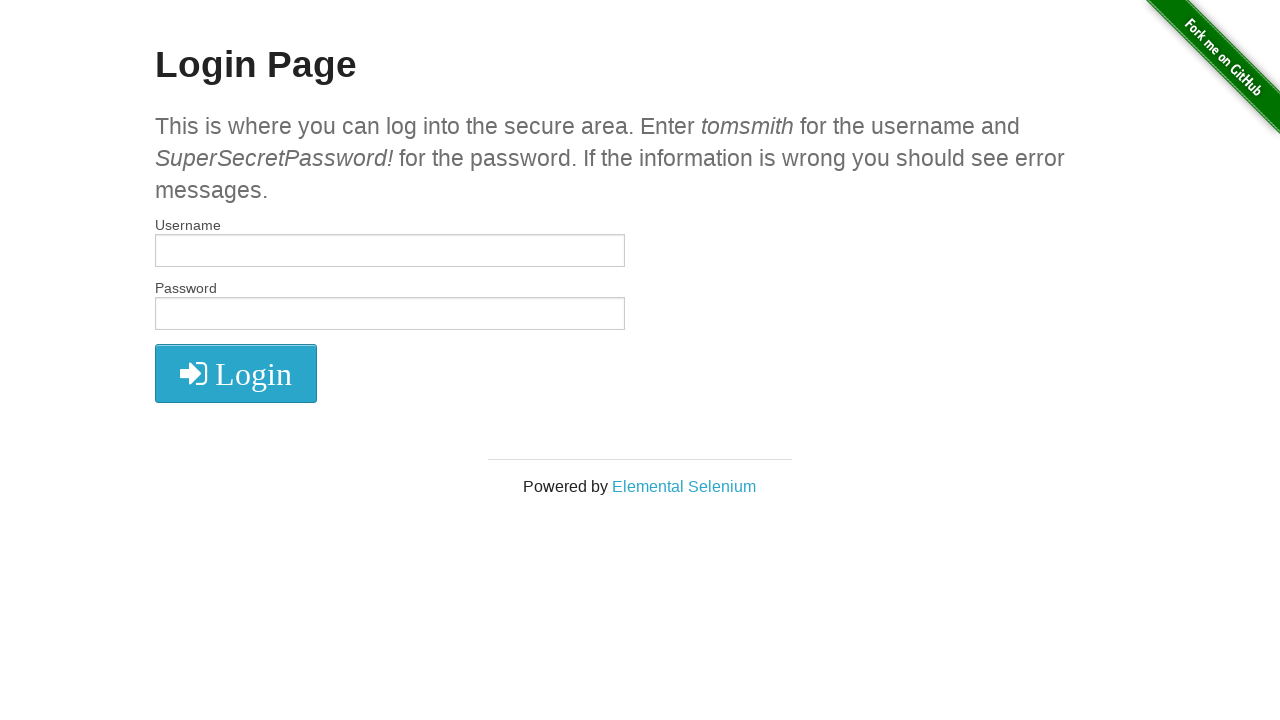

Verified h2 header text is 'Login Page'
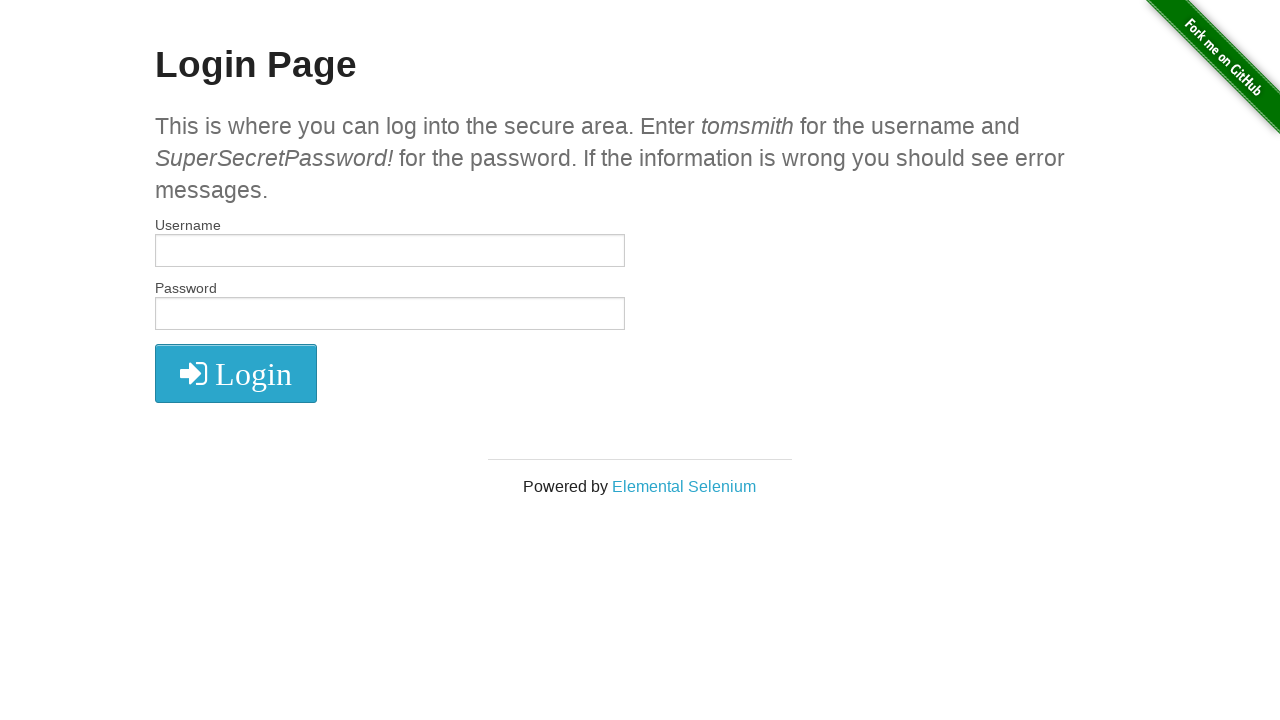

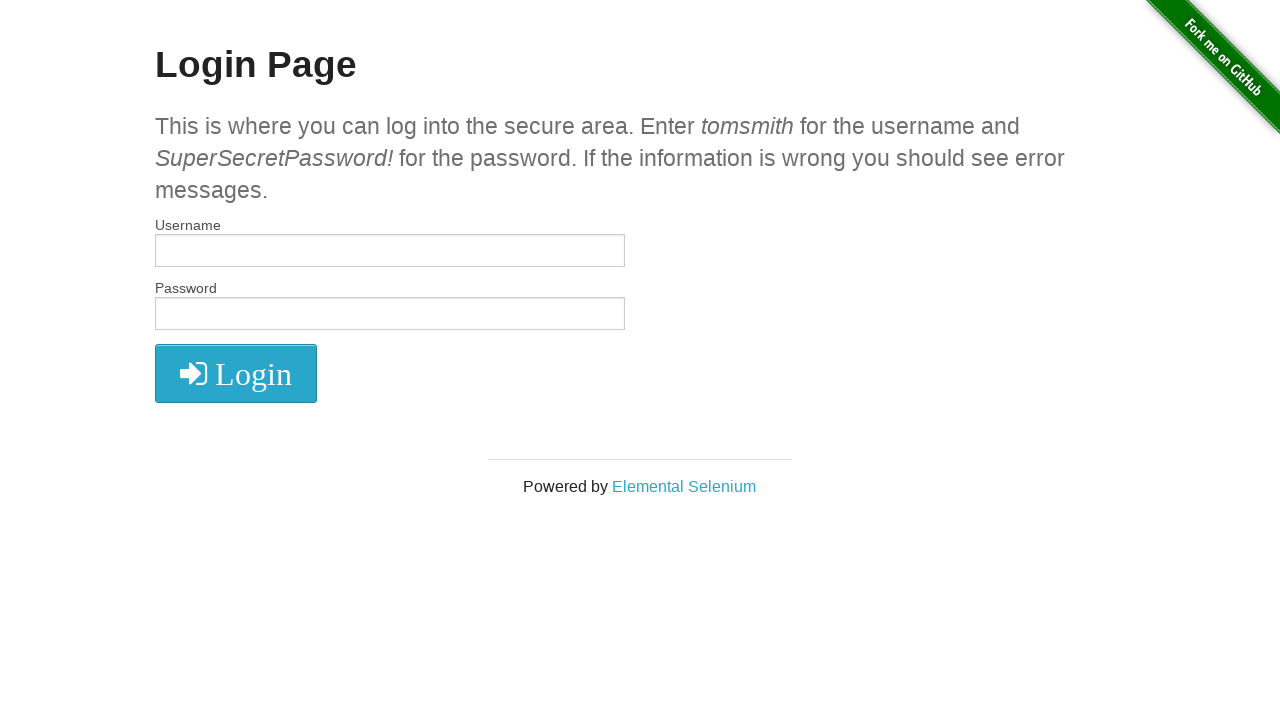